Tests that the complete all checkbox state updates when individual items are checked/unchecked

Starting URL: https://demo.playwright.dev/todomvc

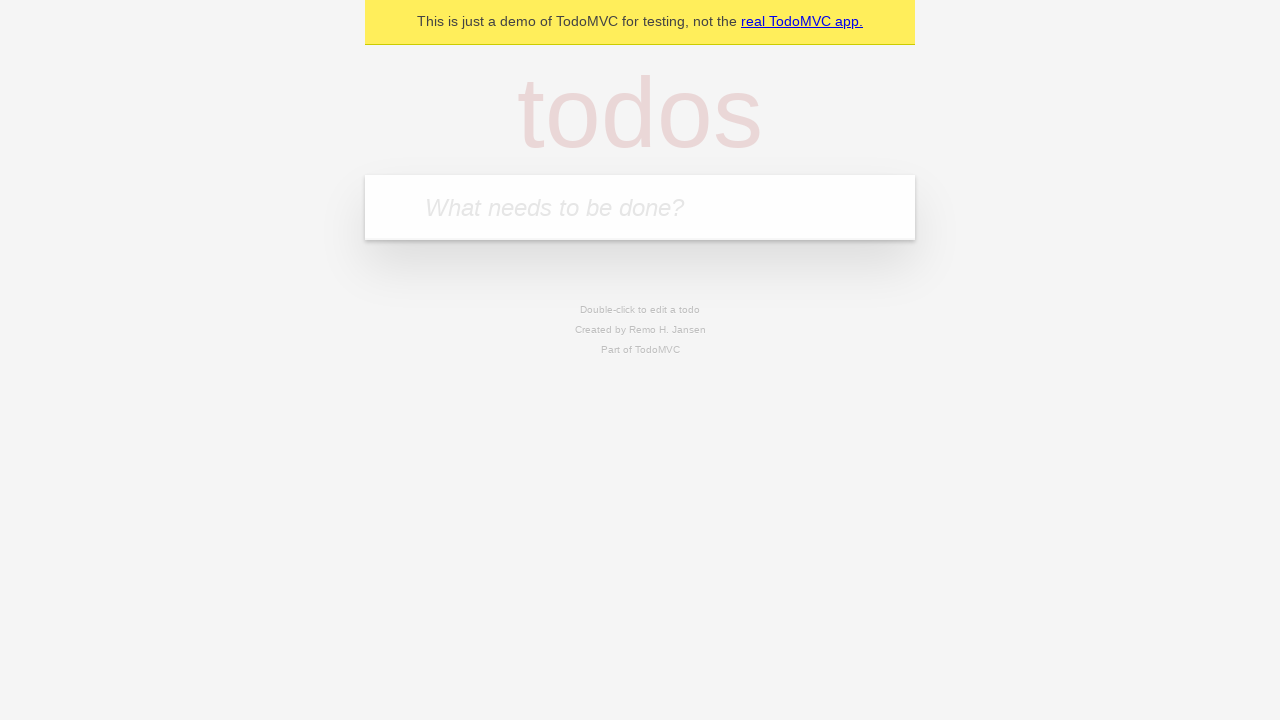

Filled todo input with 'buy some cheese' on internal:attr=[placeholder="What needs to be done?"i]
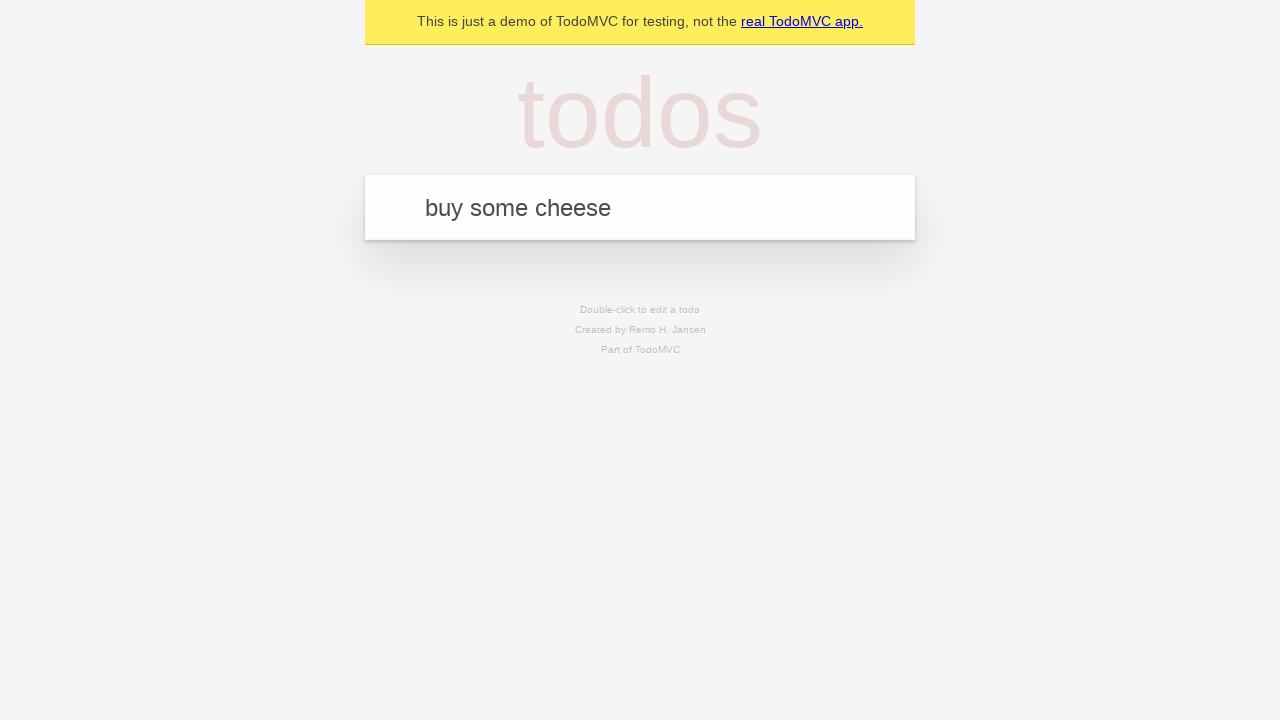

Pressed Enter to create first todo on internal:attr=[placeholder="What needs to be done?"i]
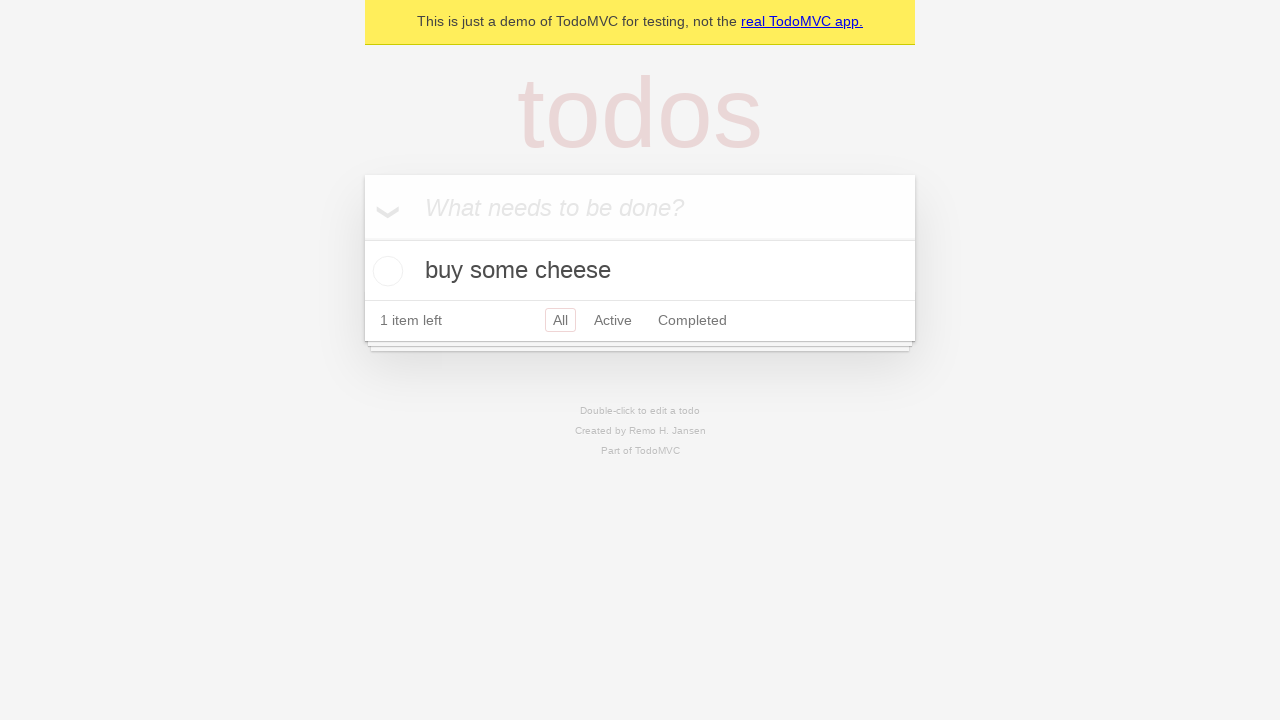

Filled todo input with 'feed the cat' on internal:attr=[placeholder="What needs to be done?"i]
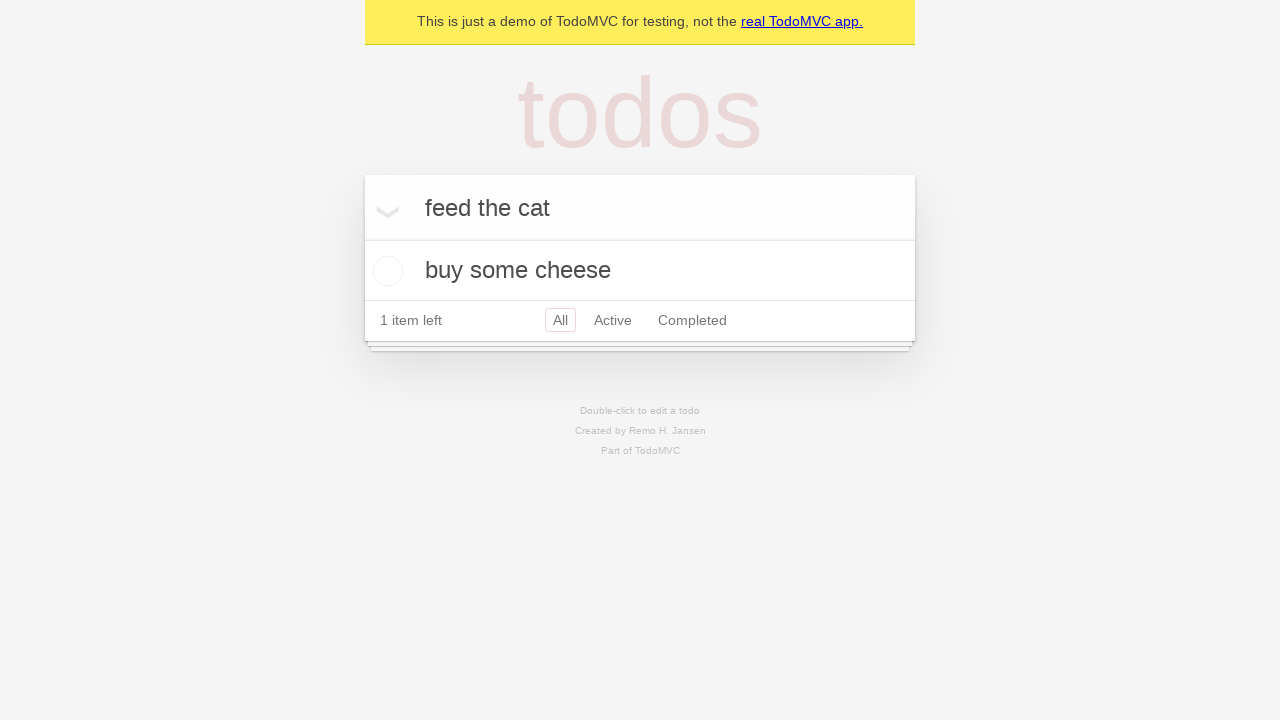

Pressed Enter to create second todo on internal:attr=[placeholder="What needs to be done?"i]
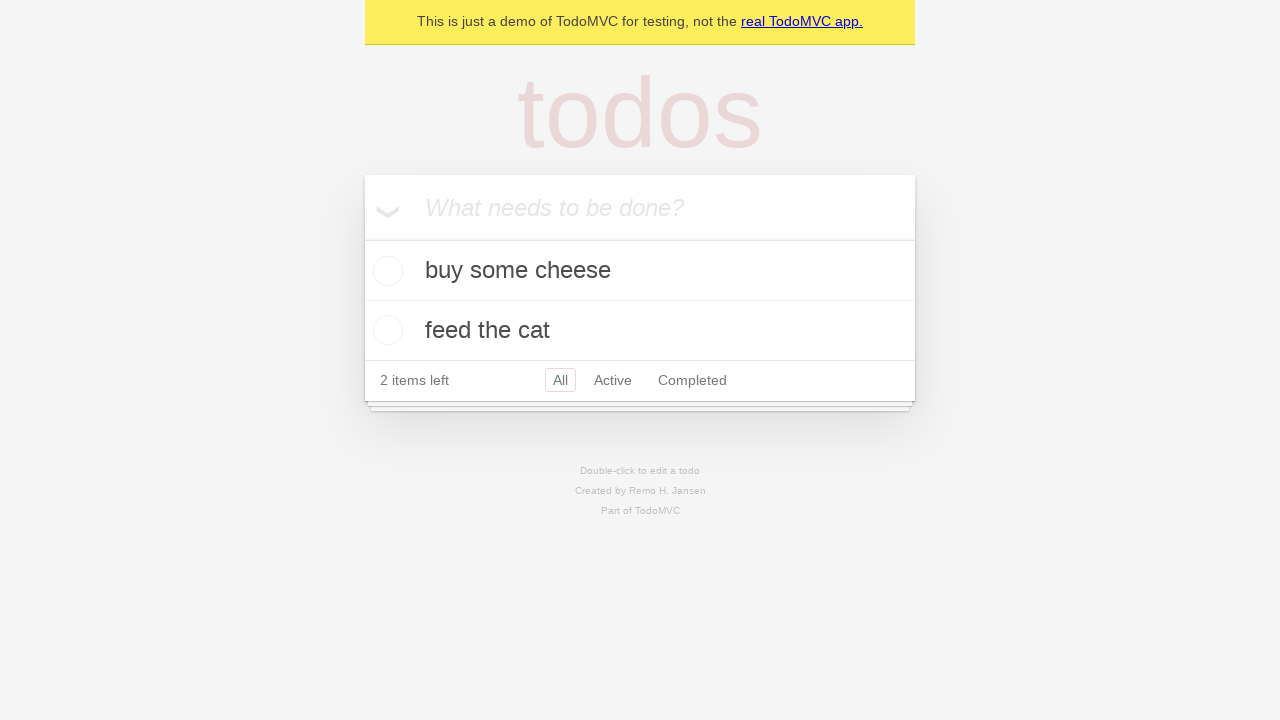

Filled todo input with 'book a doctors appointment' on internal:attr=[placeholder="What needs to be done?"i]
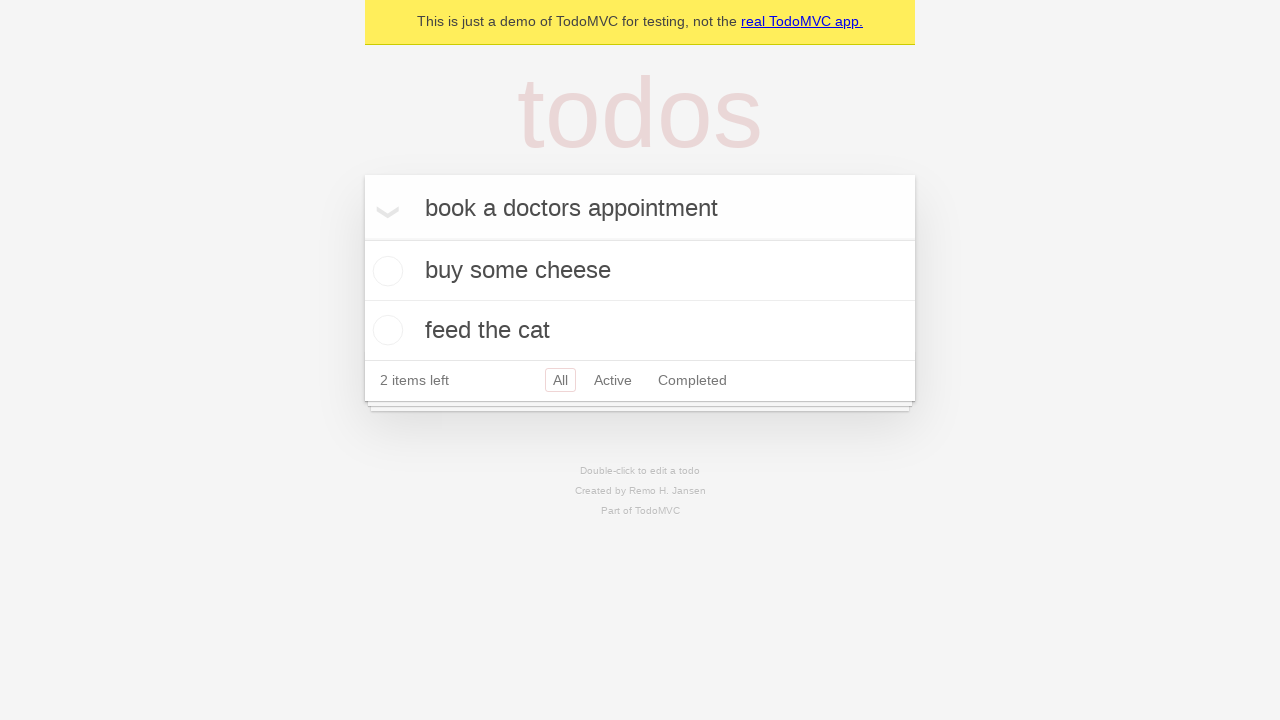

Pressed Enter to create third todo on internal:attr=[placeholder="What needs to be done?"i]
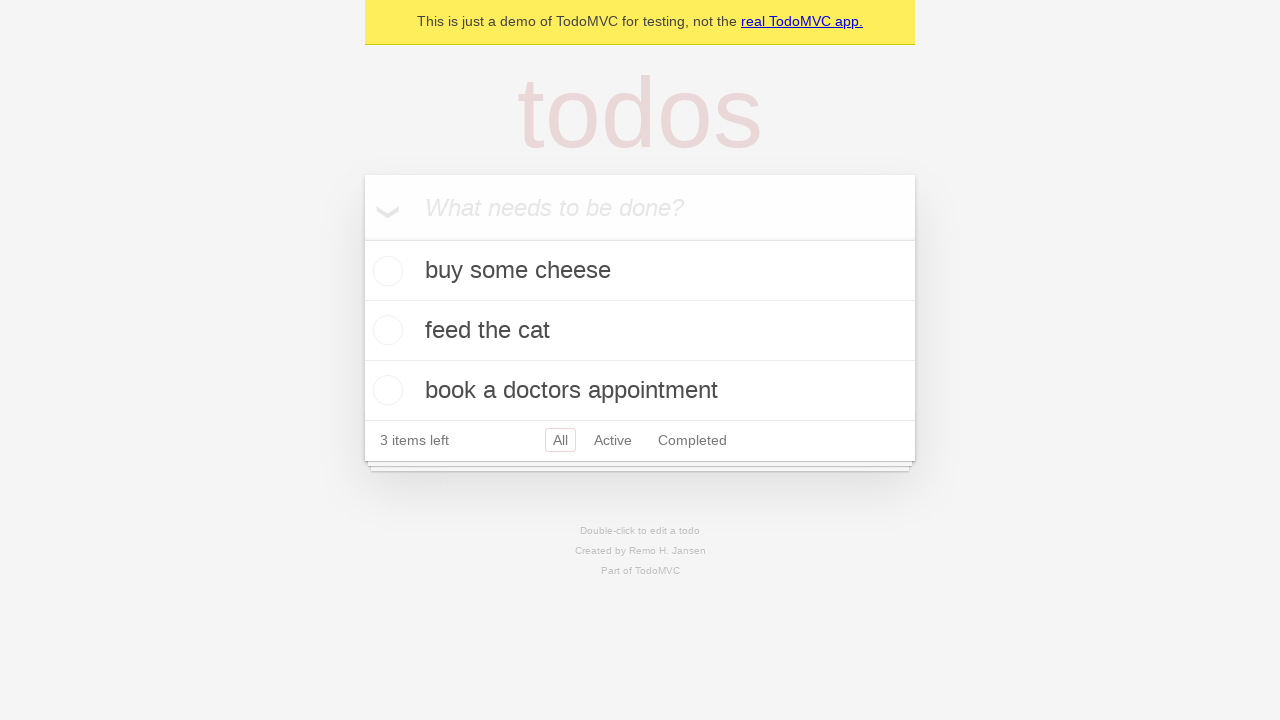

Checked 'Mark all as complete' checkbox to complete all todos at (362, 238) on internal:label="Mark all as complete"i
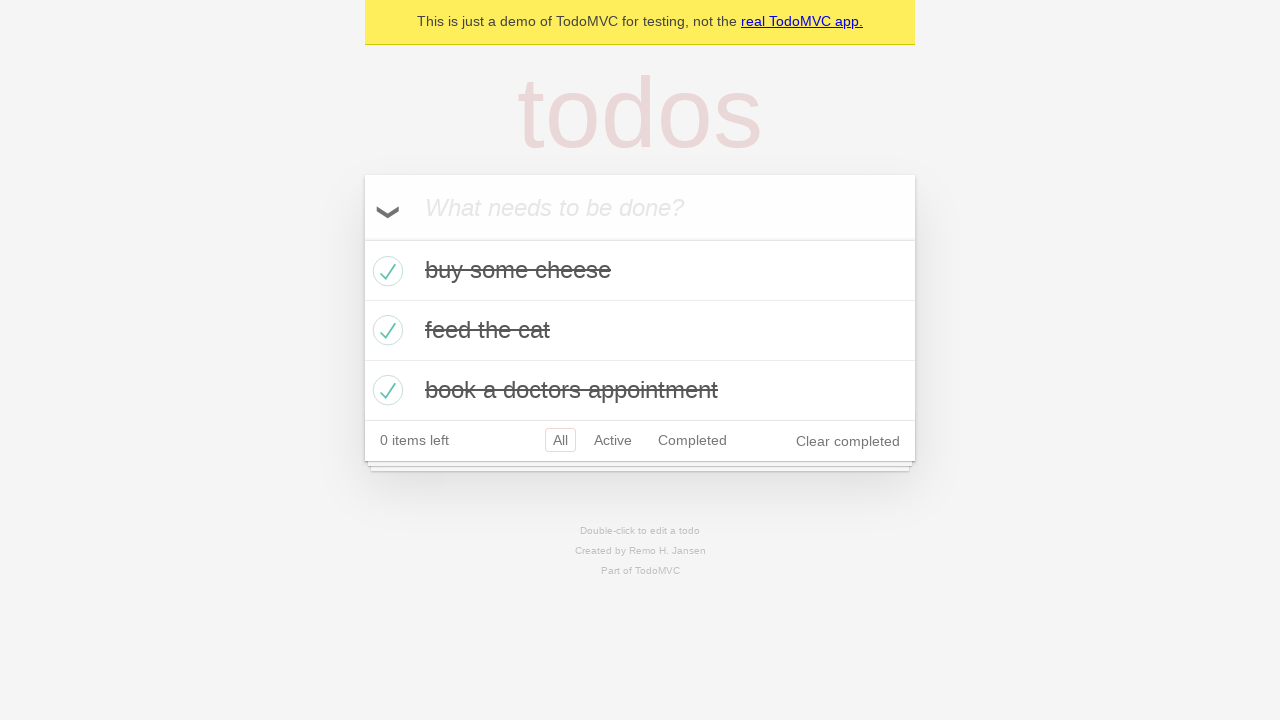

Unchecked the first todo item checkbox at (385, 271) on internal:testid=[data-testid="todo-item"s] >> nth=0 >> internal:role=checkbox
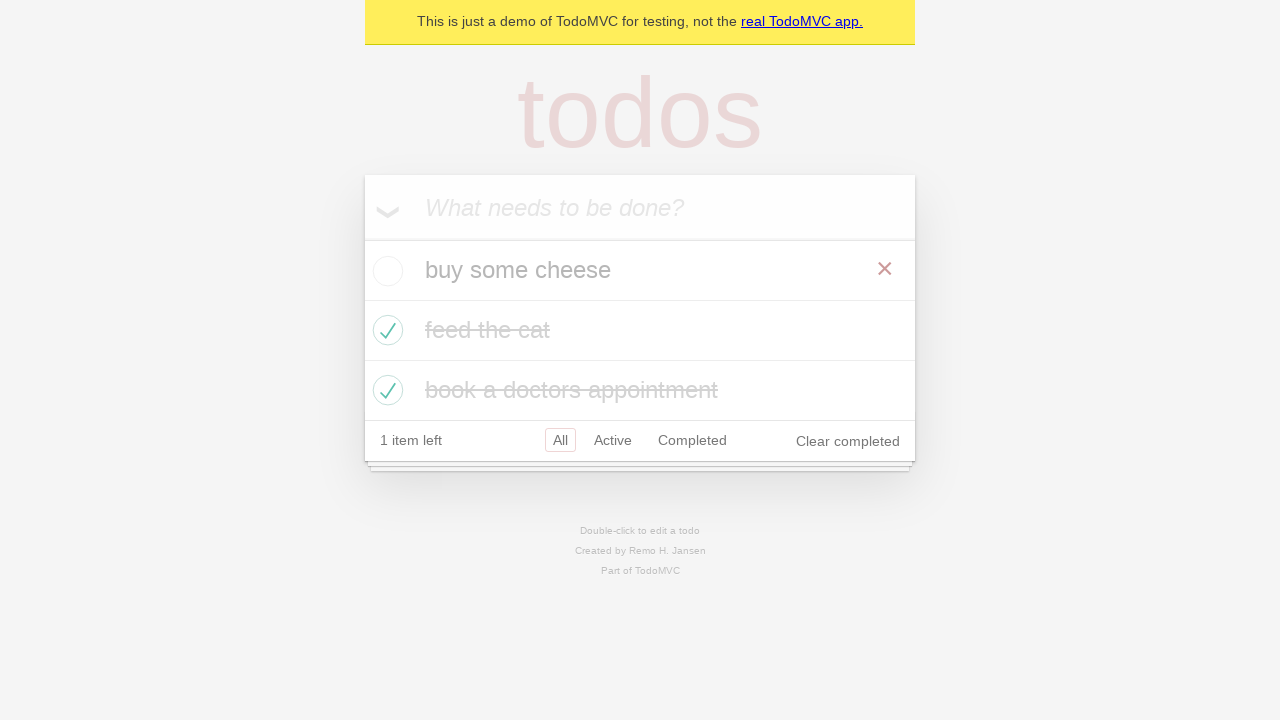

Checked the first todo item checkbox again at (385, 271) on internal:testid=[data-testid="todo-item"s] >> nth=0 >> internal:role=checkbox
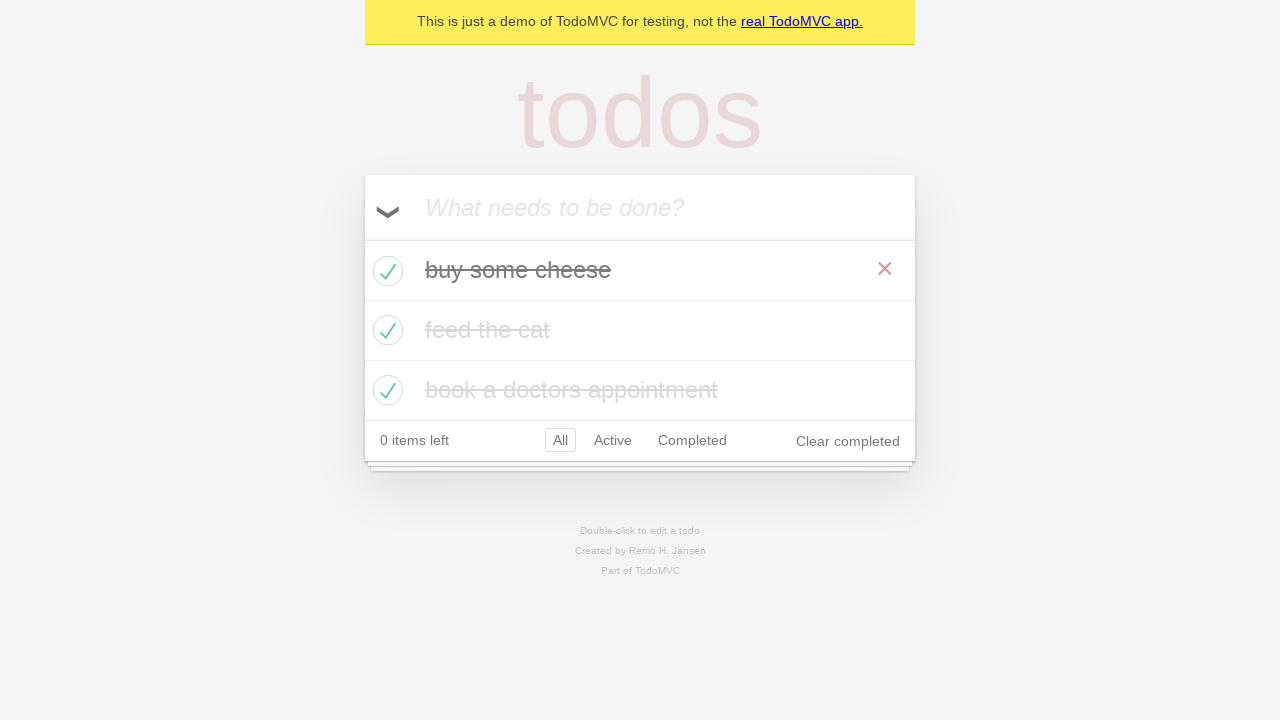

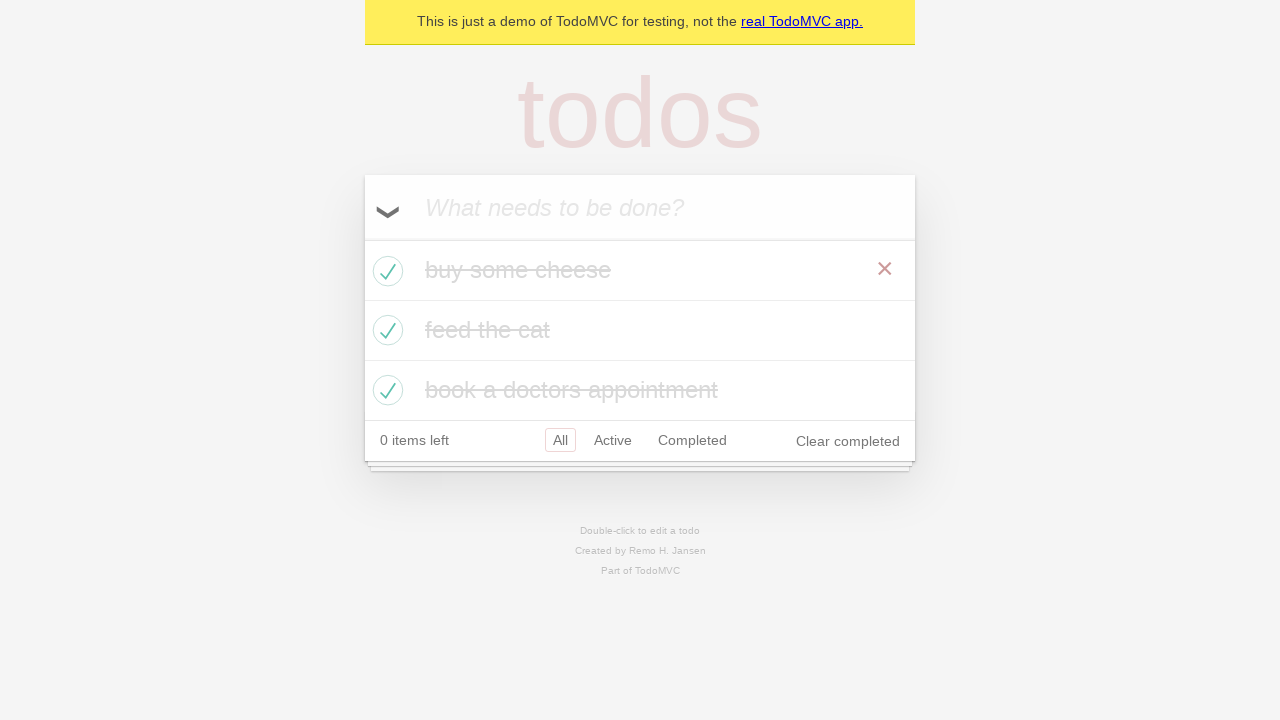